Tests hover functionality by hovering over the first avatar on the page and verifying that the additional user information caption becomes visible.

Starting URL: http://the-internet.herokuapp.com/hovers

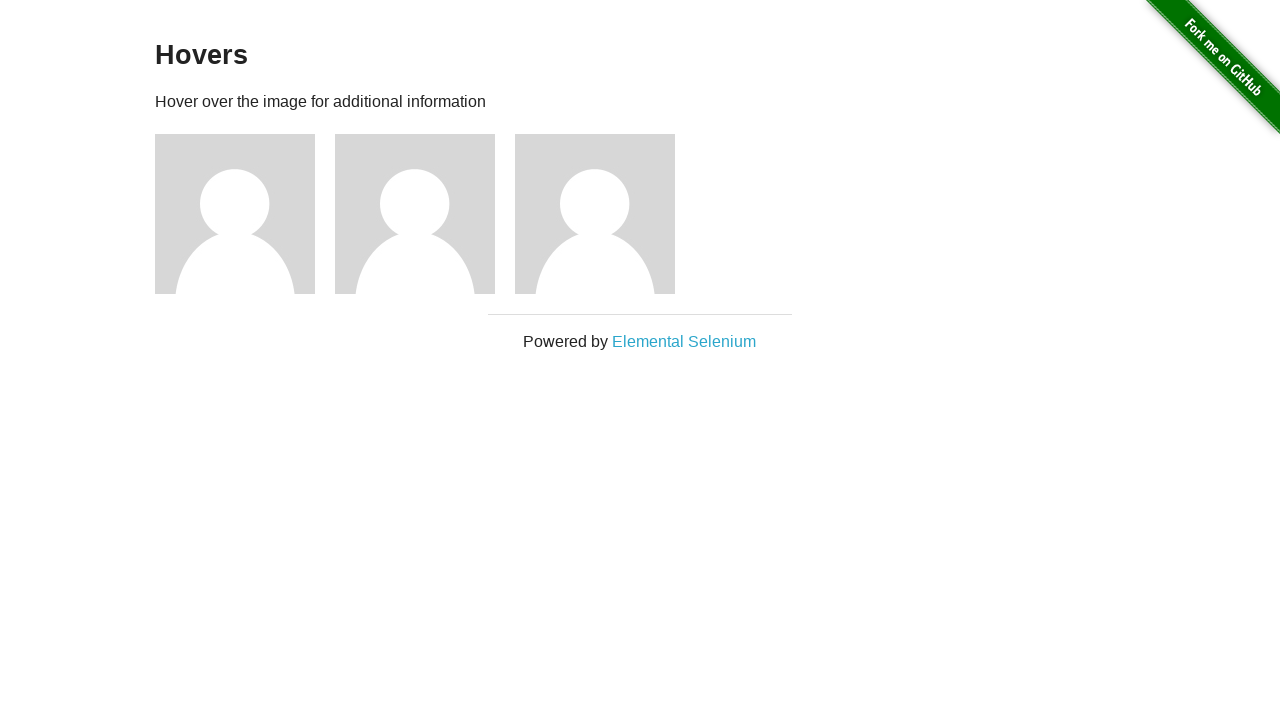

Located the first avatar figure element
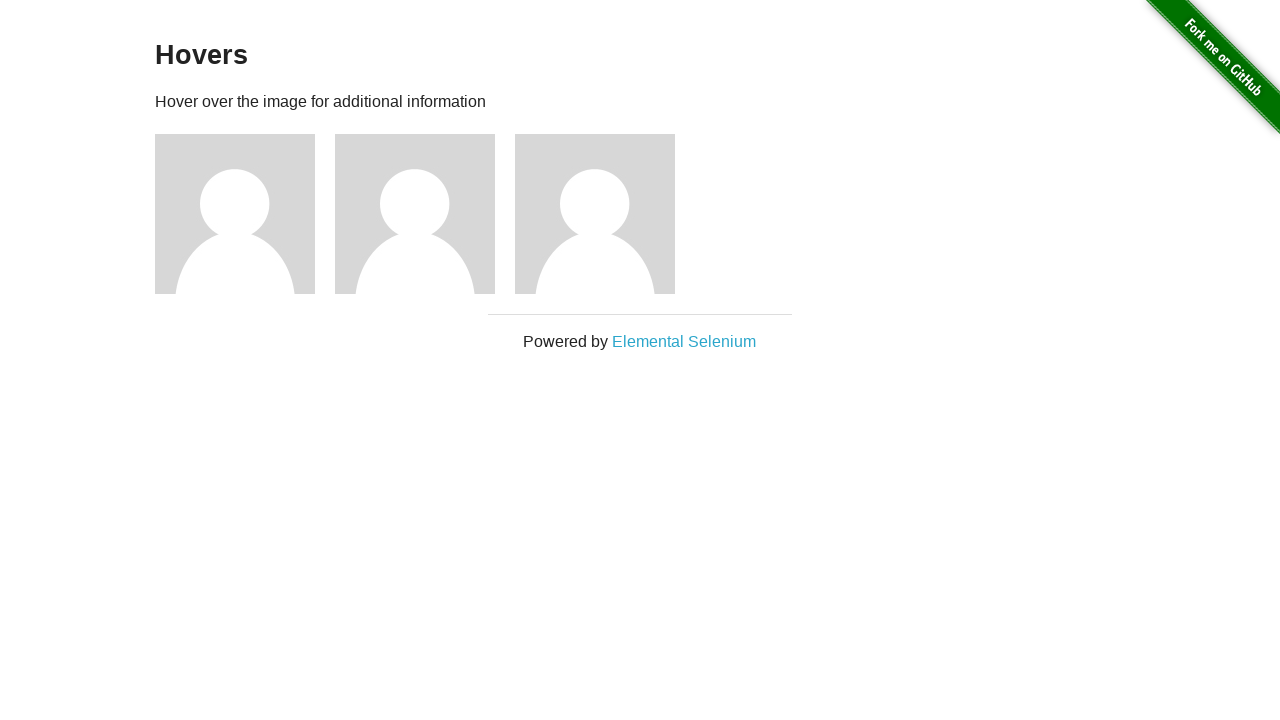

Hovered over the first avatar at (245, 214) on .figure >> nth=0
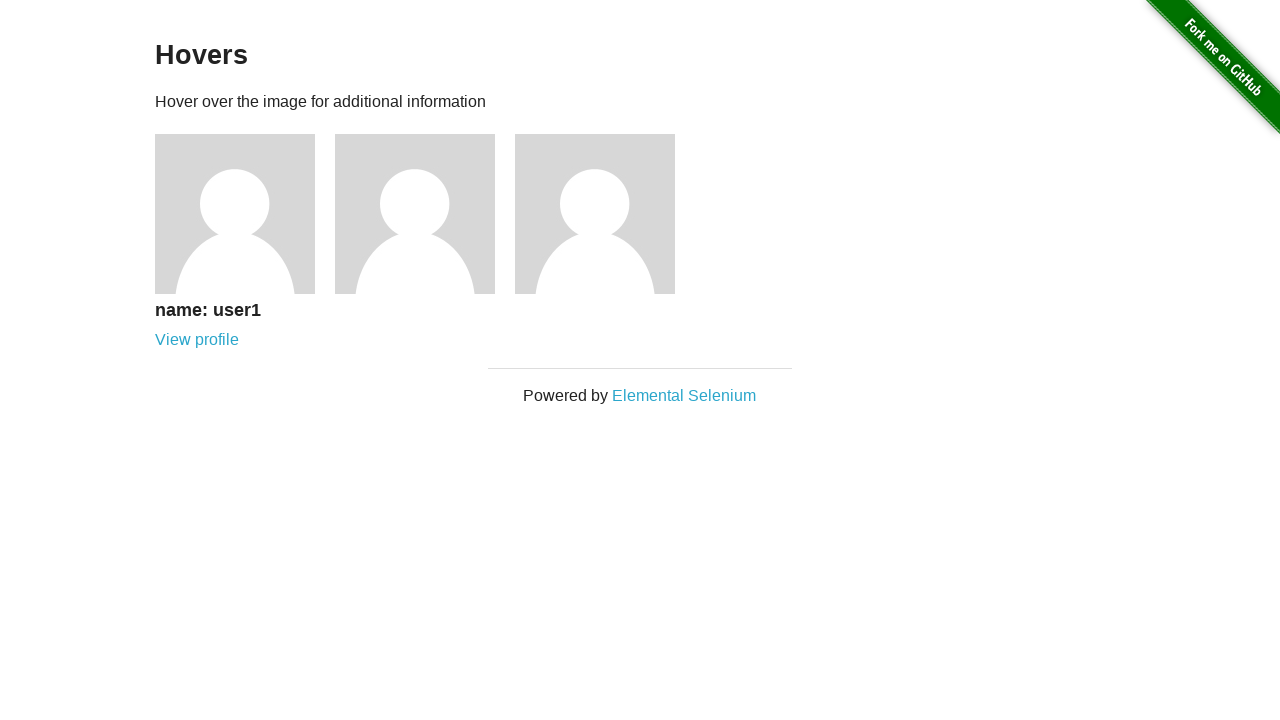

User information caption became visible after hover
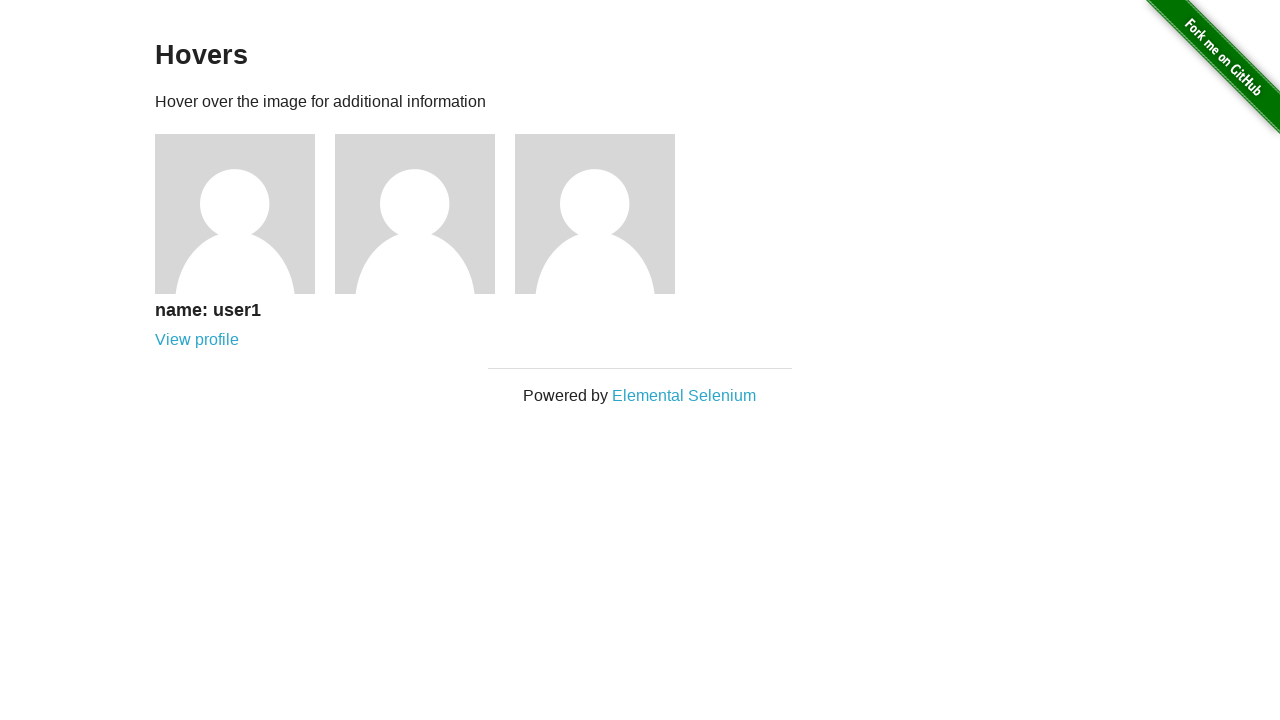

Verified that the figcaption element is visible
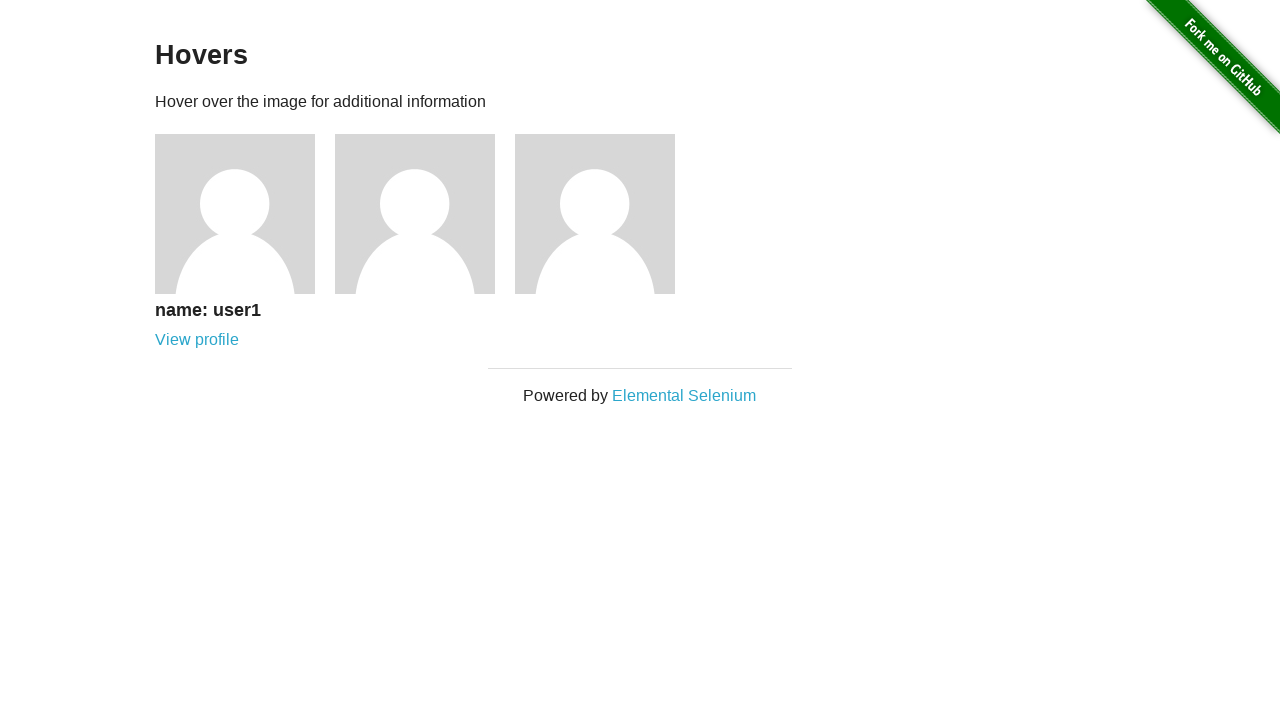

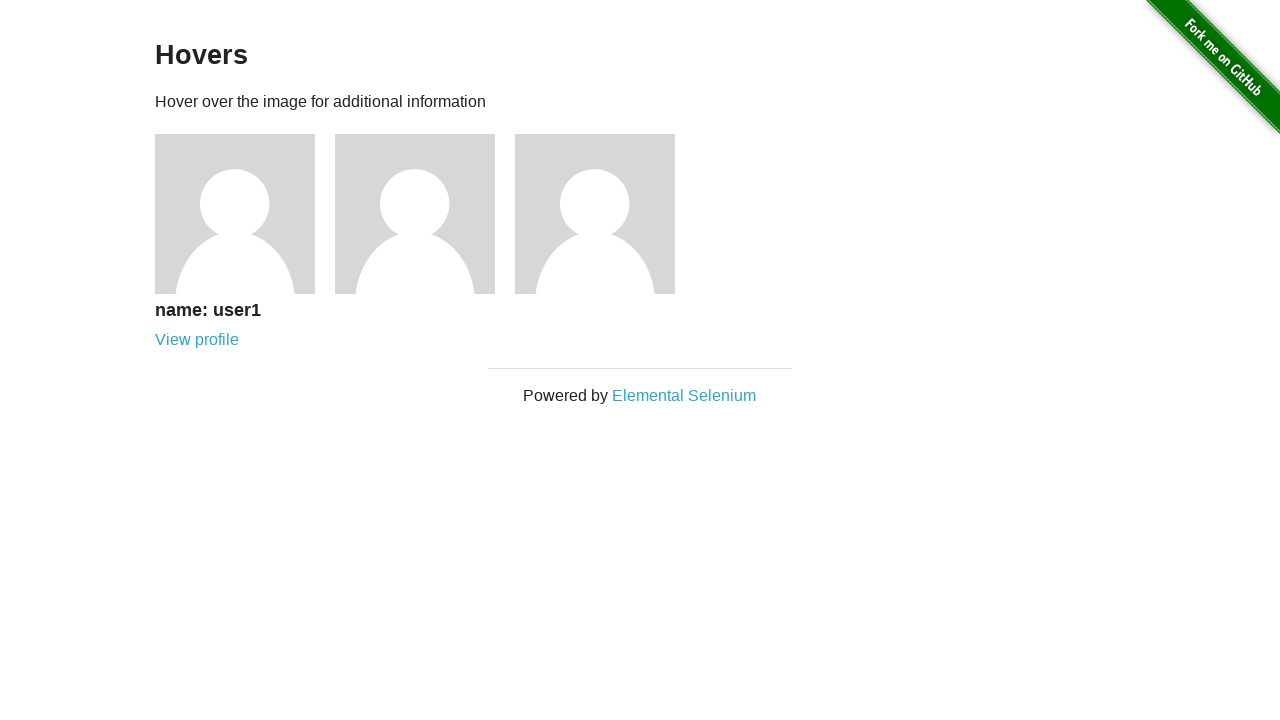